Tests selecting a day from a dropdown menu by clicking the dropdown button and selecting "Martes" (Tuesday)

Starting URL: https://thefreerangetester.github.io/sandbox-automation-testing/

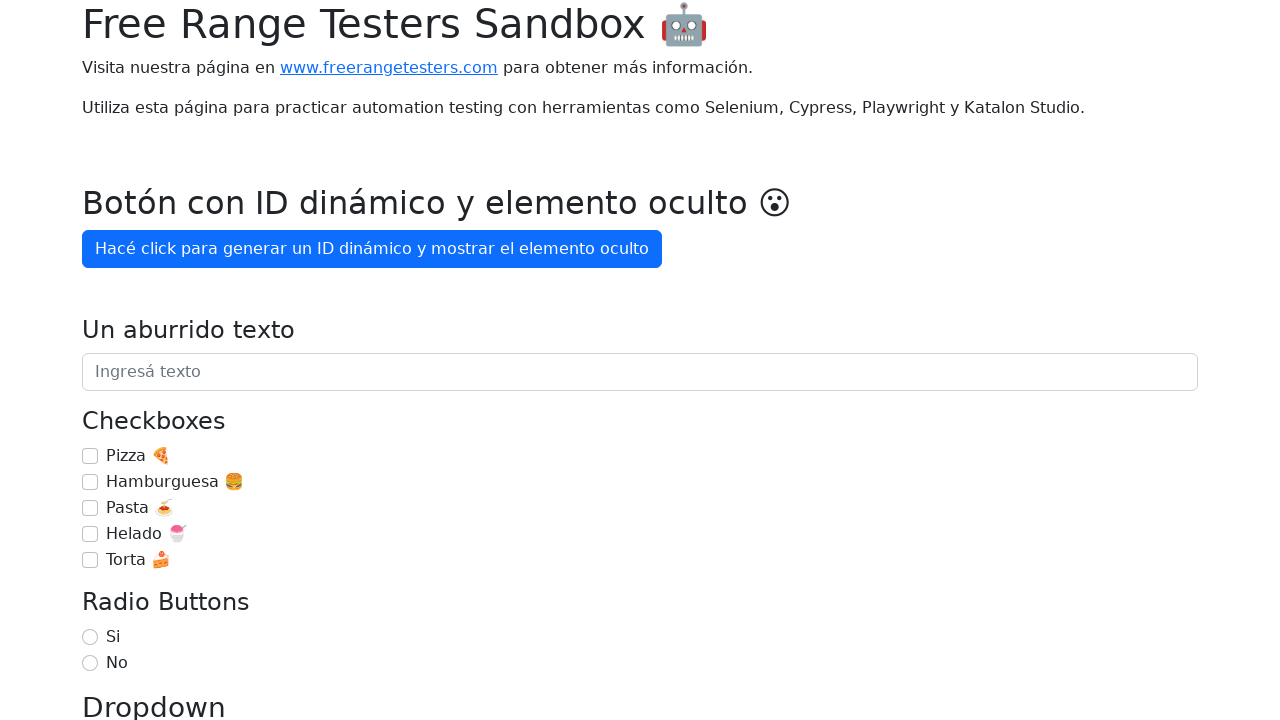

Clicked on the 'Día de la semana' dropdown button at (171, 360) on internal:role=button[name="Día de la semana"i]
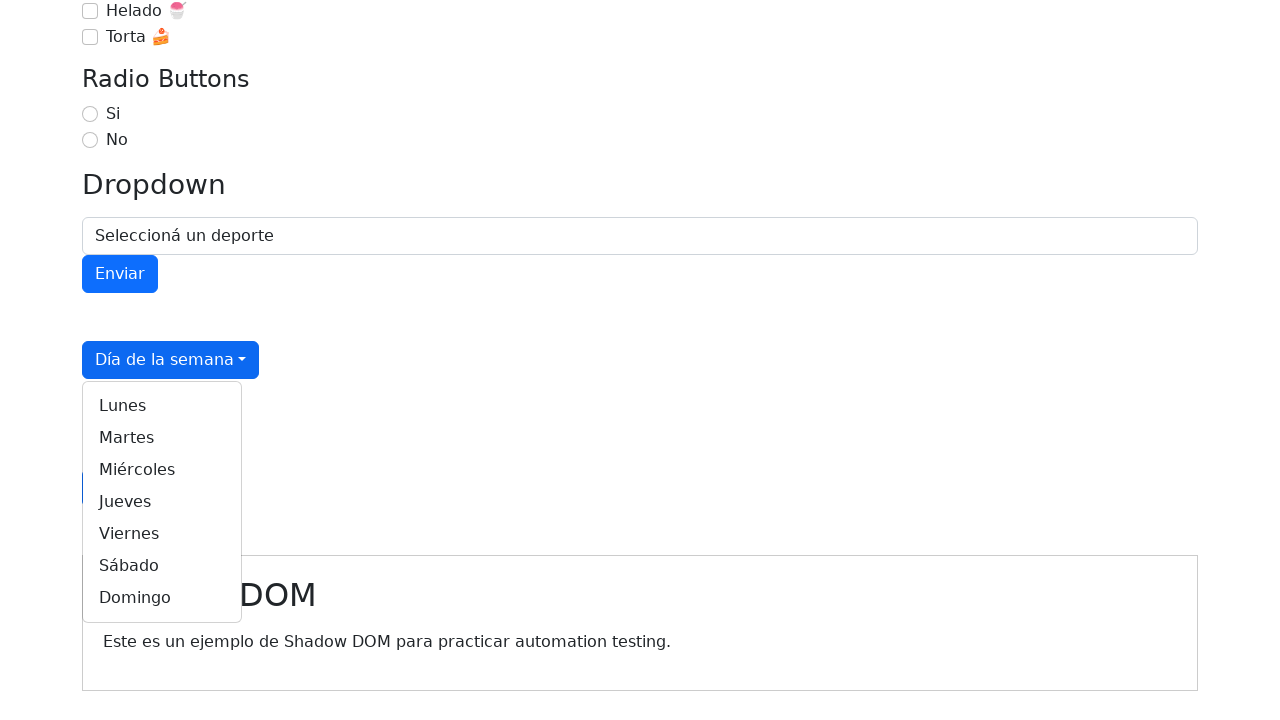

Selected 'Martes' (Tuesday) from the dropdown menu at (162, 438) on internal:role=link[name="Martes"i]
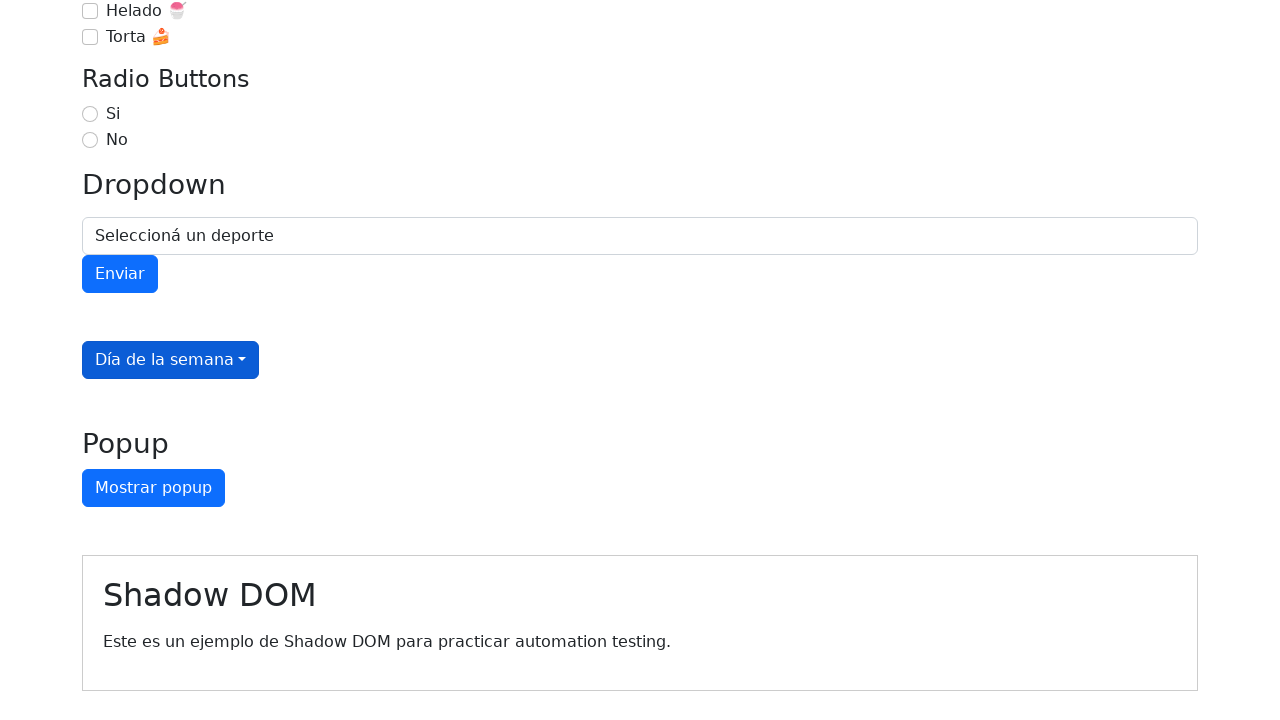

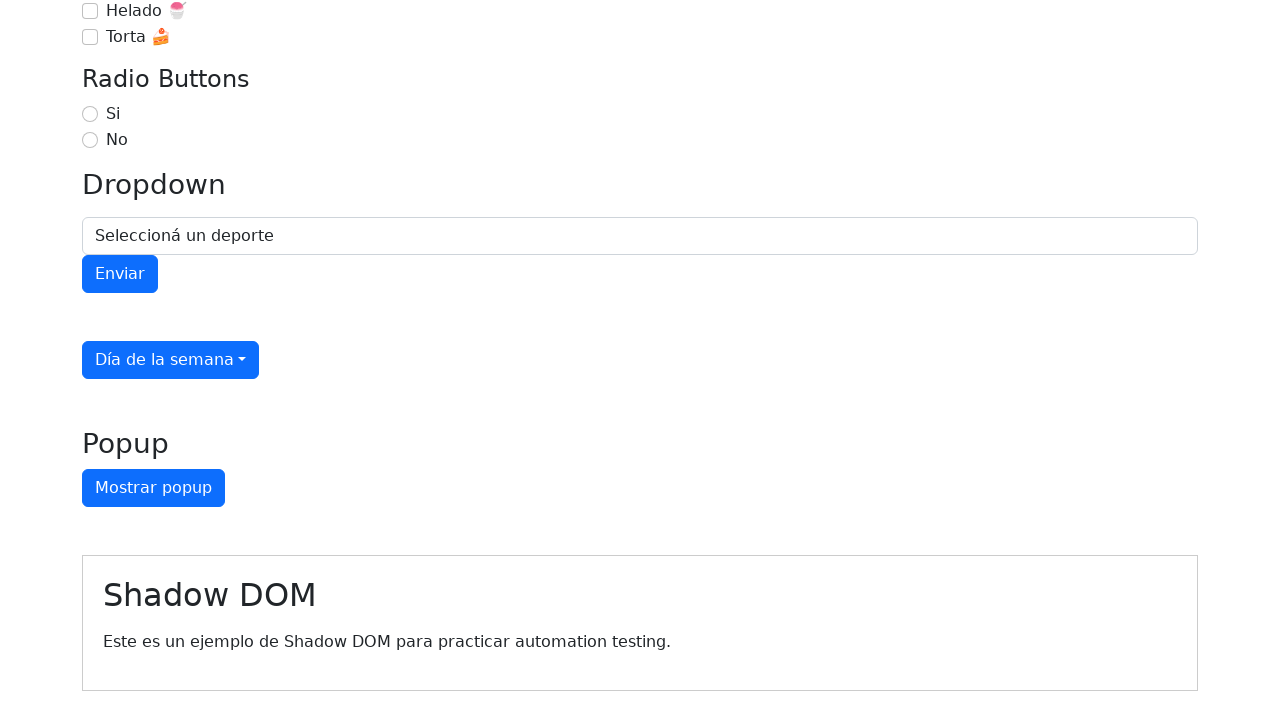